Tests browser navigation methods by visiting YouTube, navigating to testotomasyonu.com, using back/forward/refresh navigation, and verifying page titles and URLs at each step.

Starting URL: https://www.youtube.com

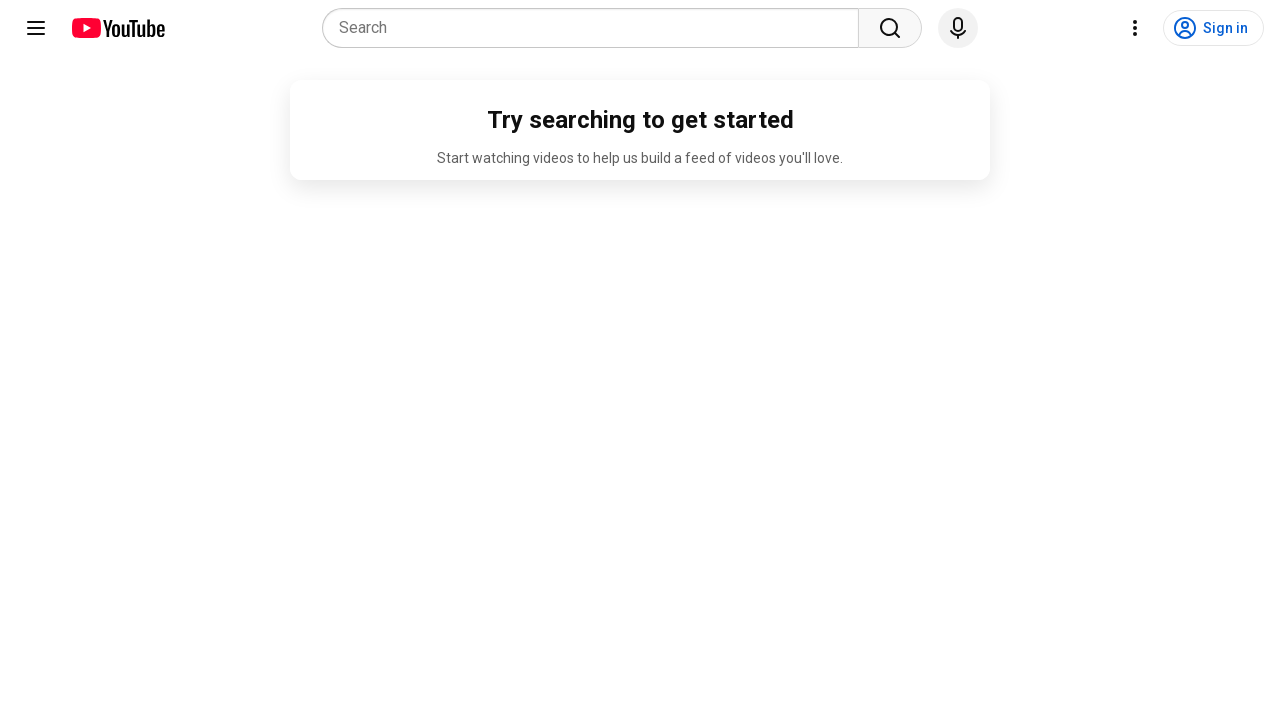

YouTube page loaded with domcontentloaded state
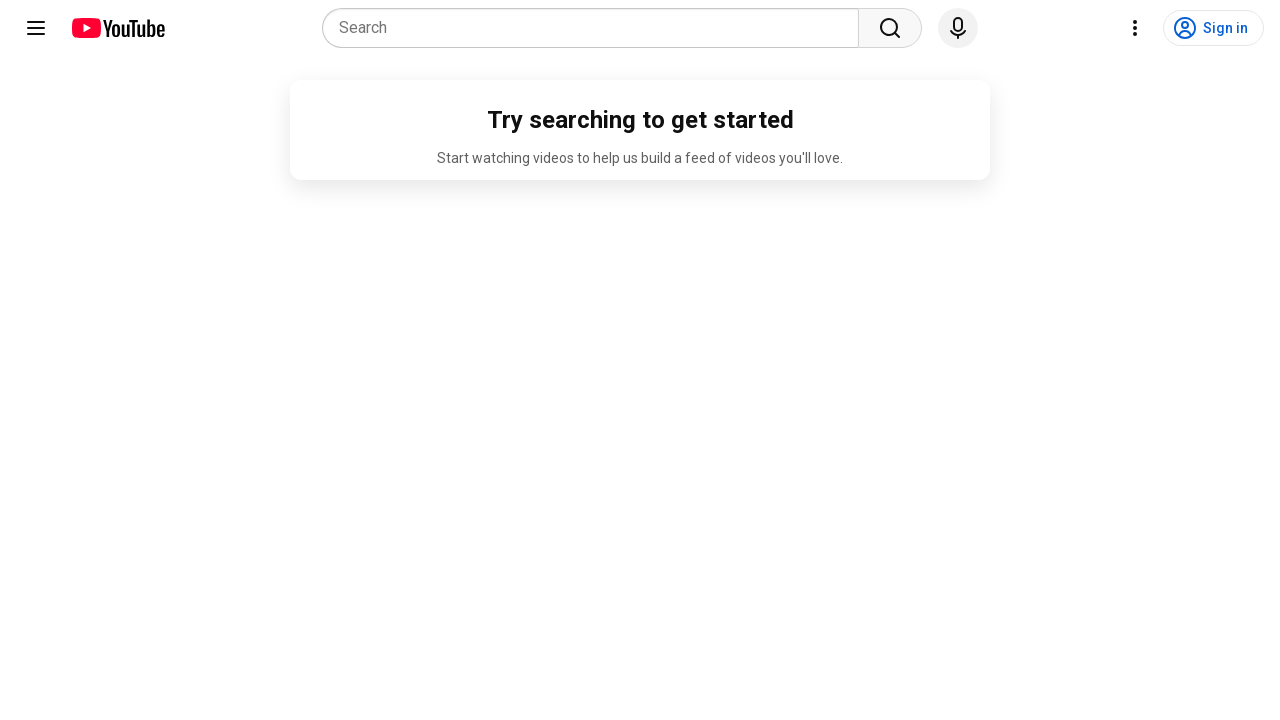

Retrieved YouTube page title: YouTube
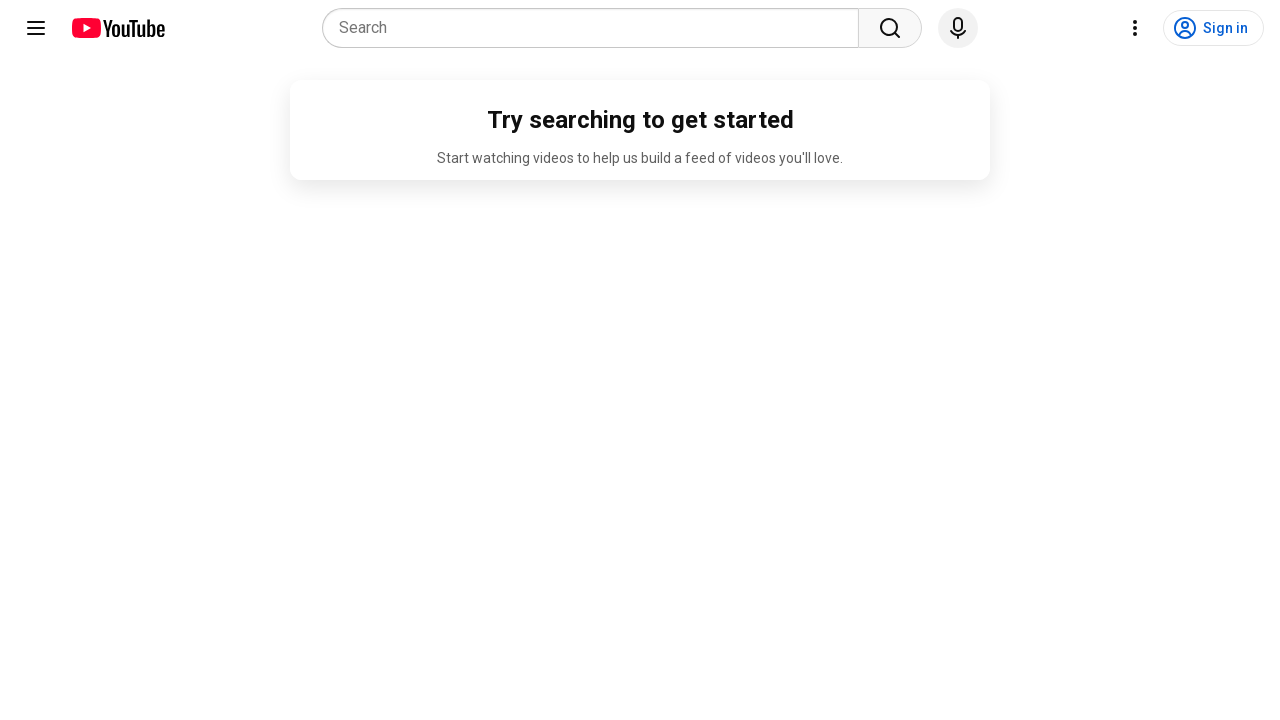

Retrieved YouTube page URL: https://www.youtube.com/
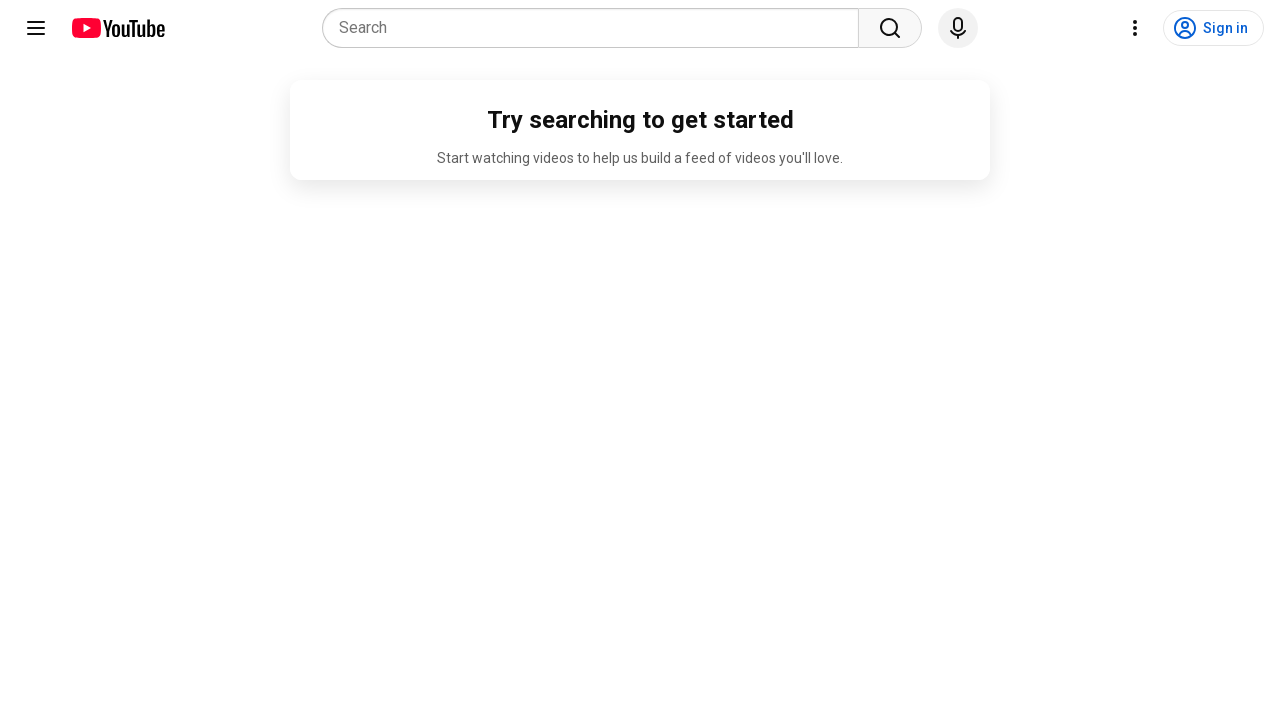

Navigated to testotomasyonu.com
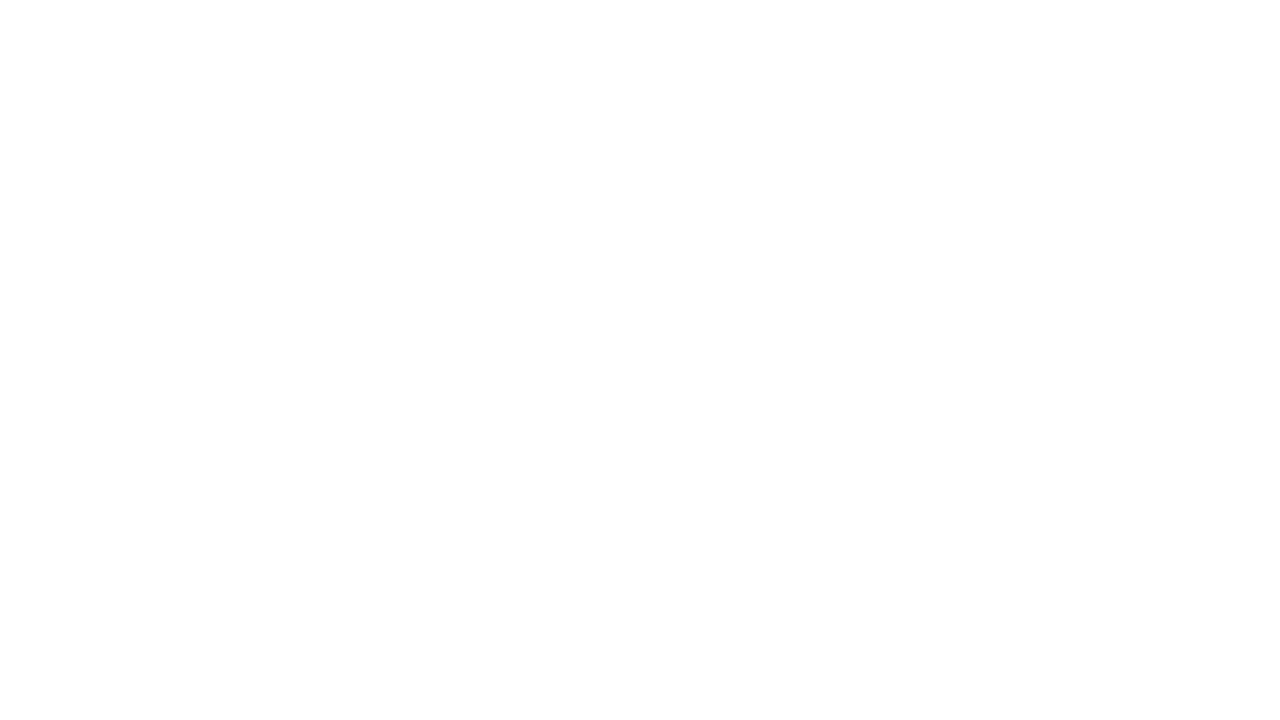

Testotomasyonu page loaded with domcontentloaded state
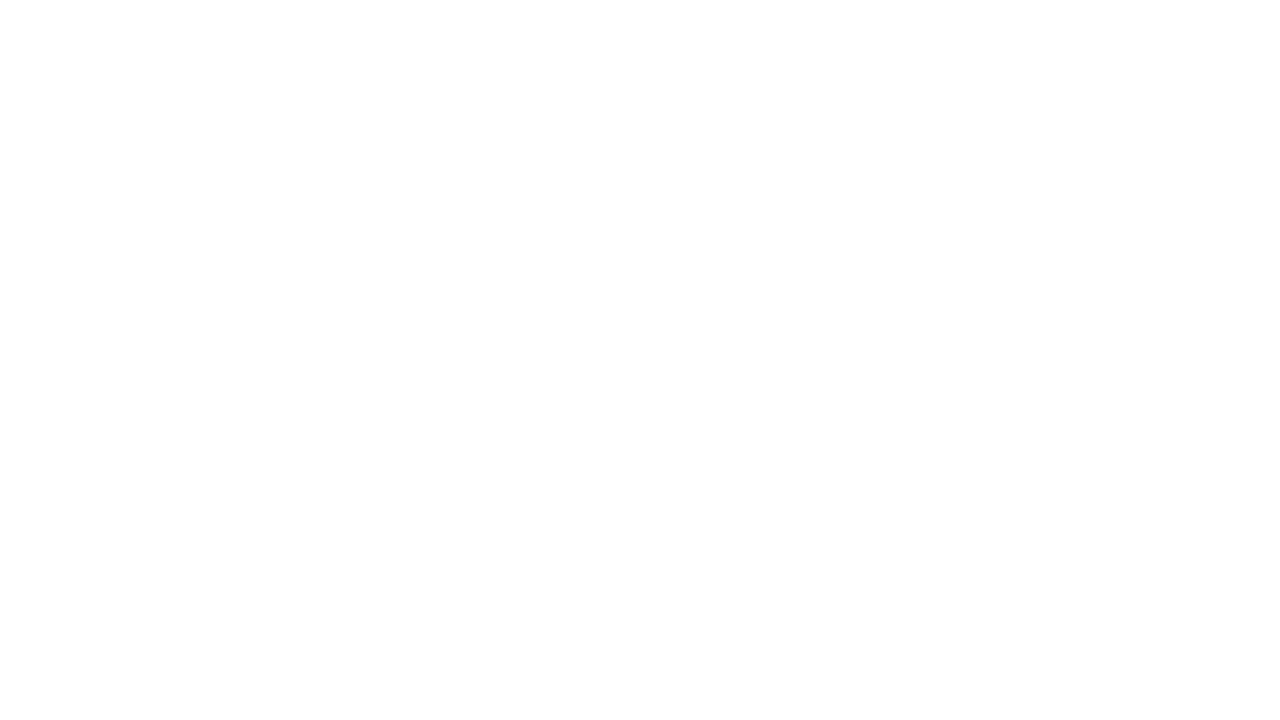

Navigated back to YouTube
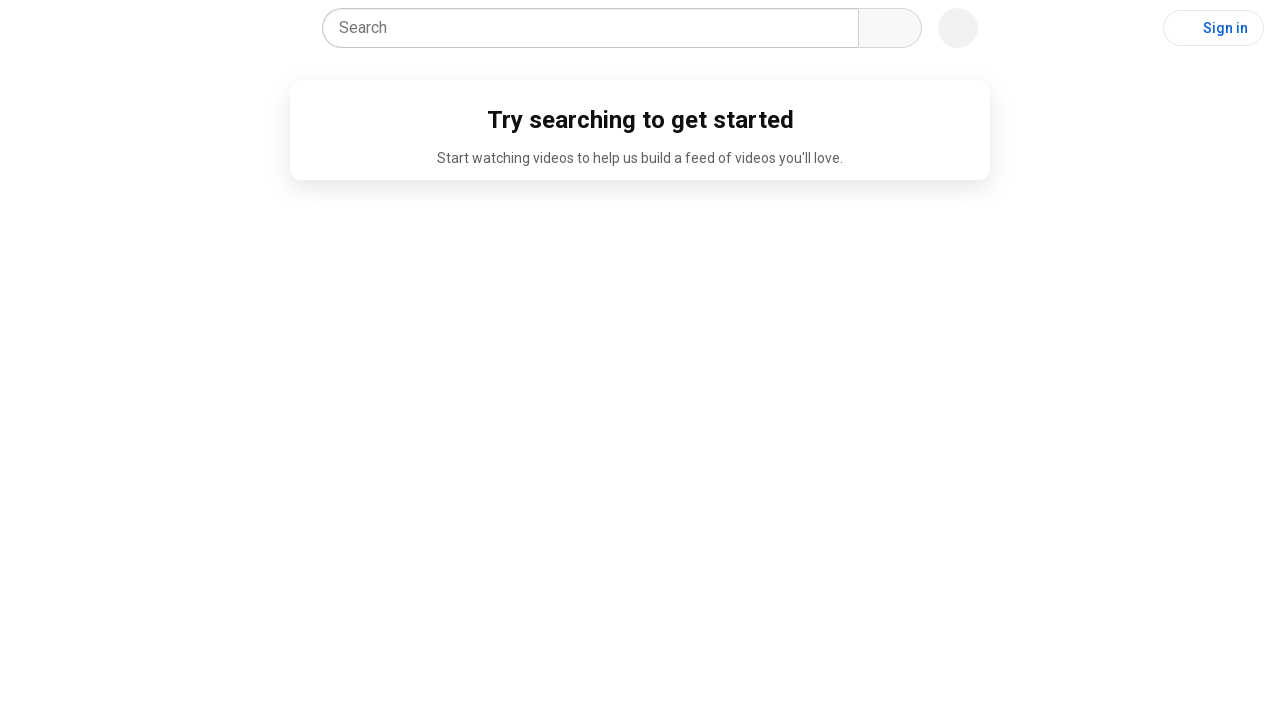

YouTube page loaded after back navigation
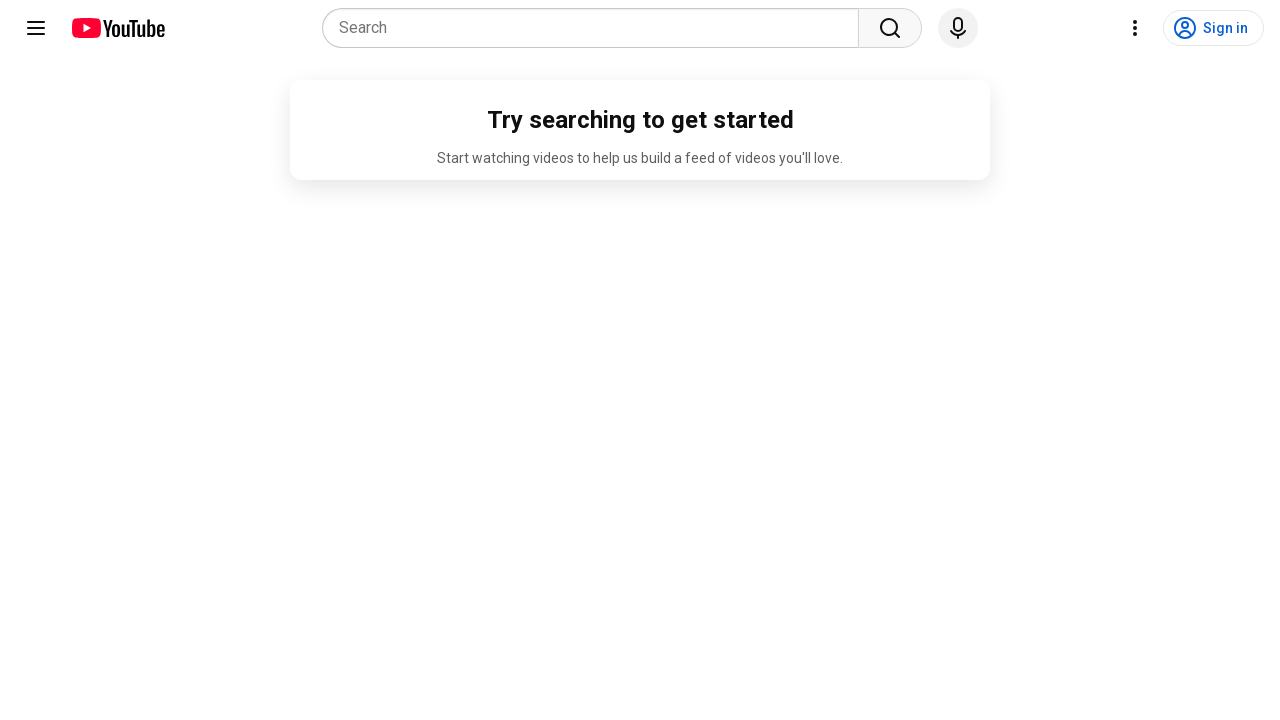

Refreshed YouTube page
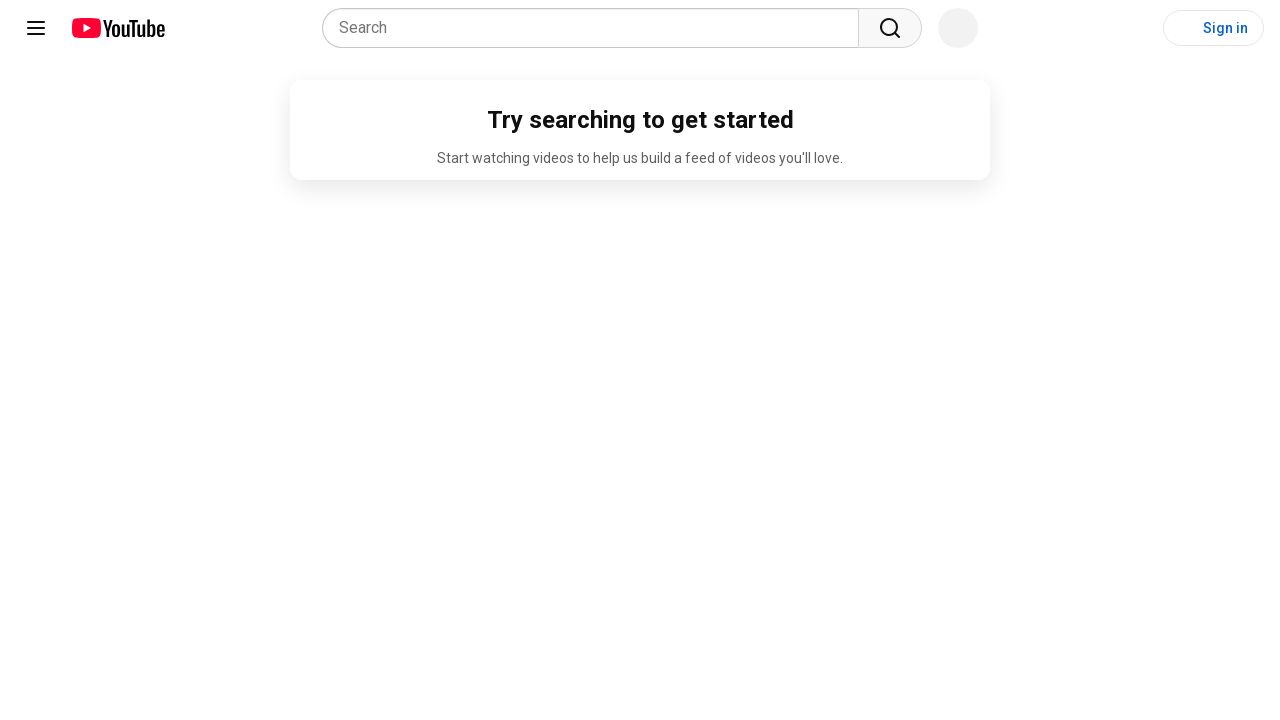

YouTube page fully reloaded with domcontentloaded state
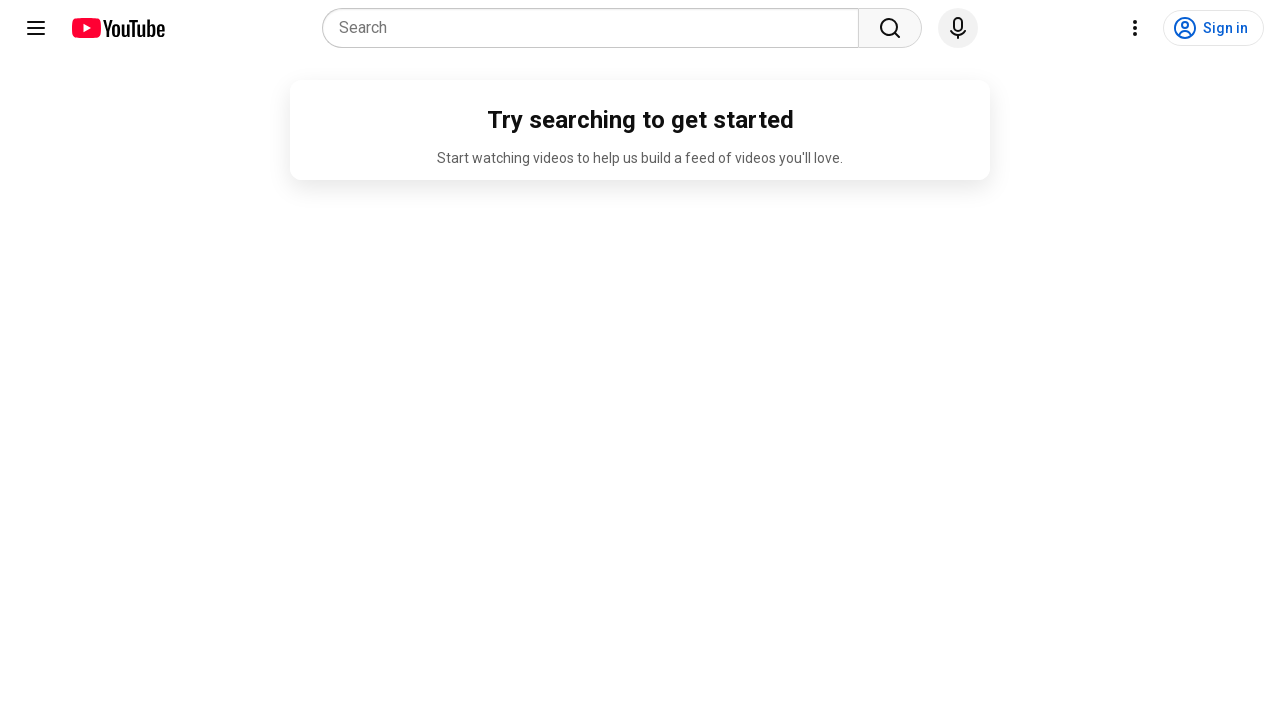

Navigated forward to testotomasyonu.com
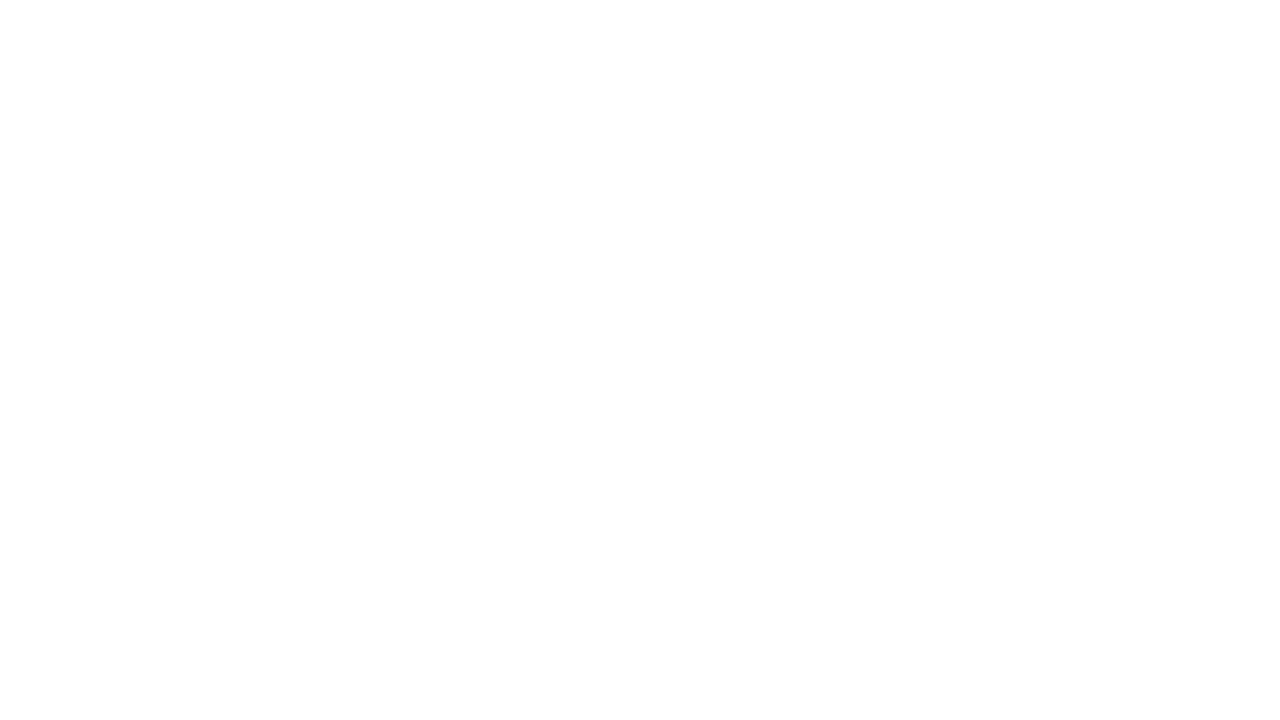

Testotomasyonu page loaded after forward navigation
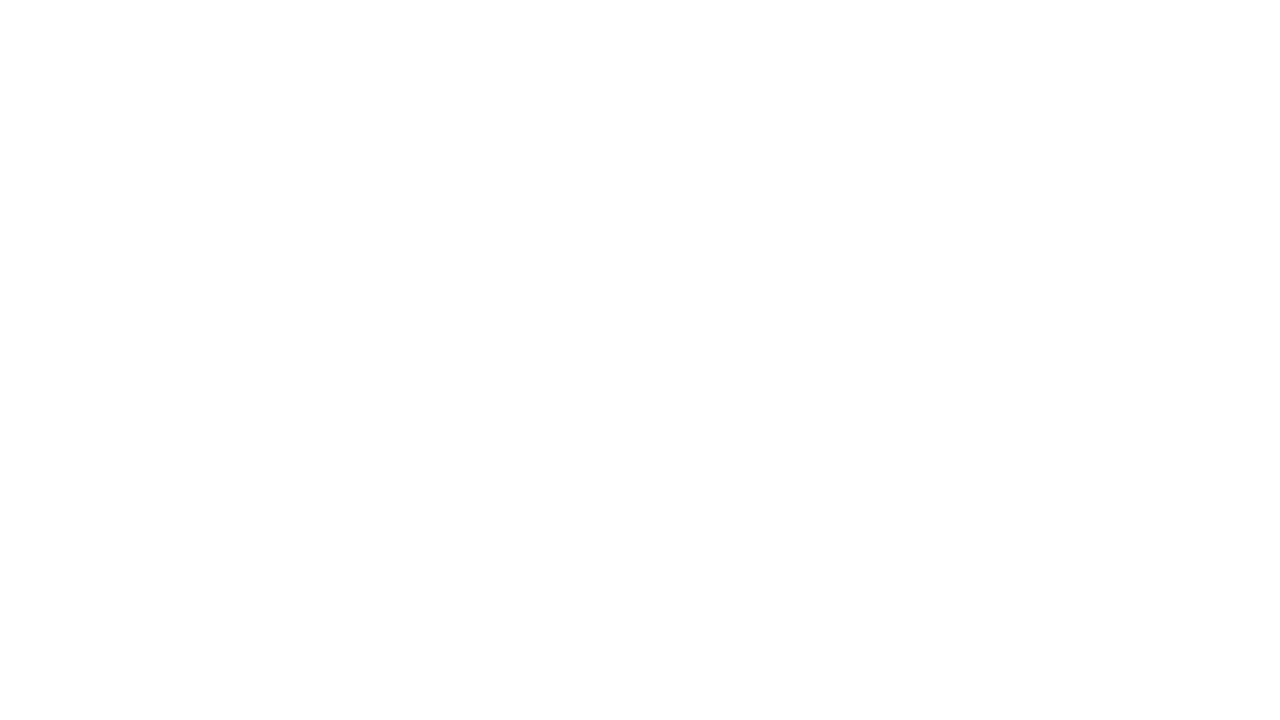

Retrieved testotomasyonu page title: 
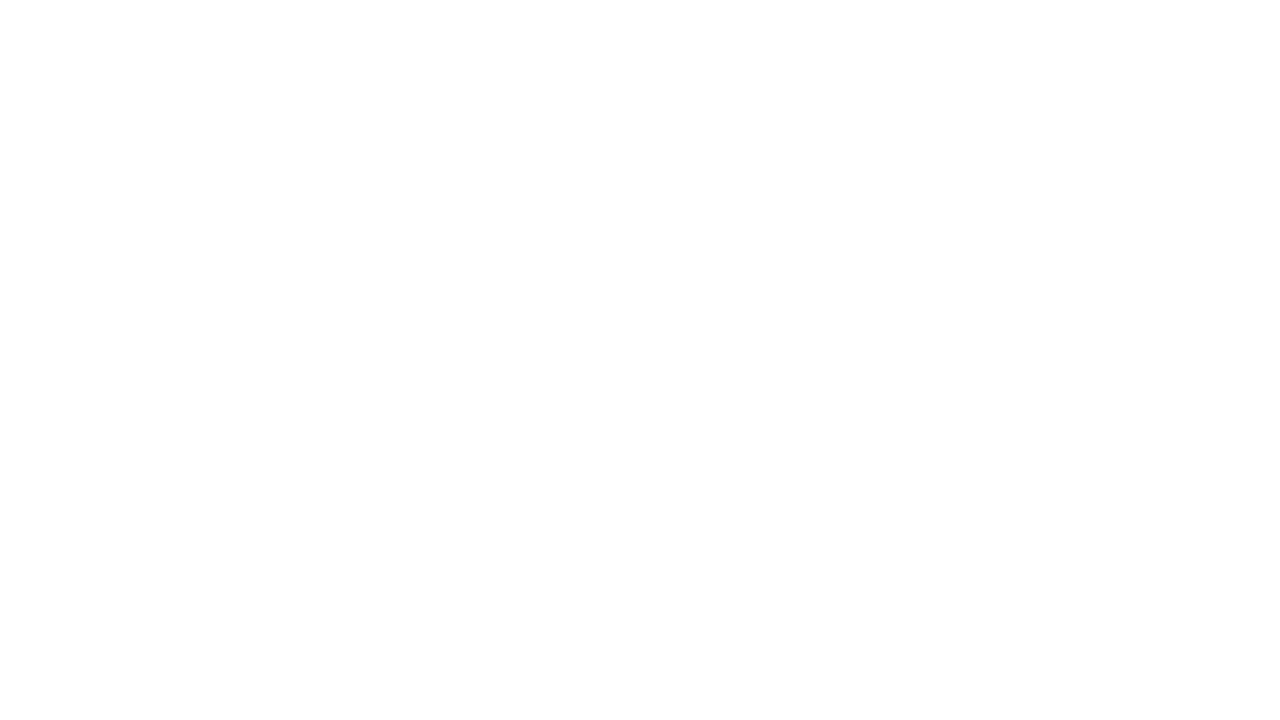

Retrieved testotomasyonu page URL: https://www.testotomasyonu.com/
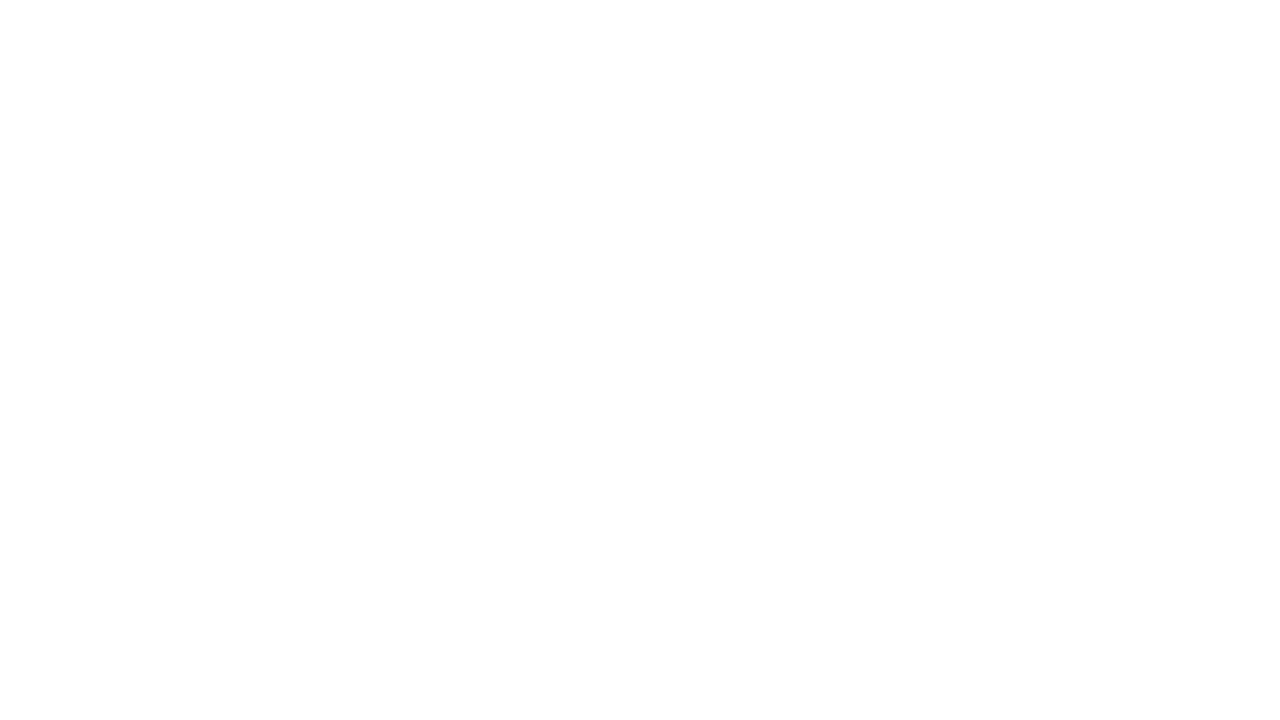

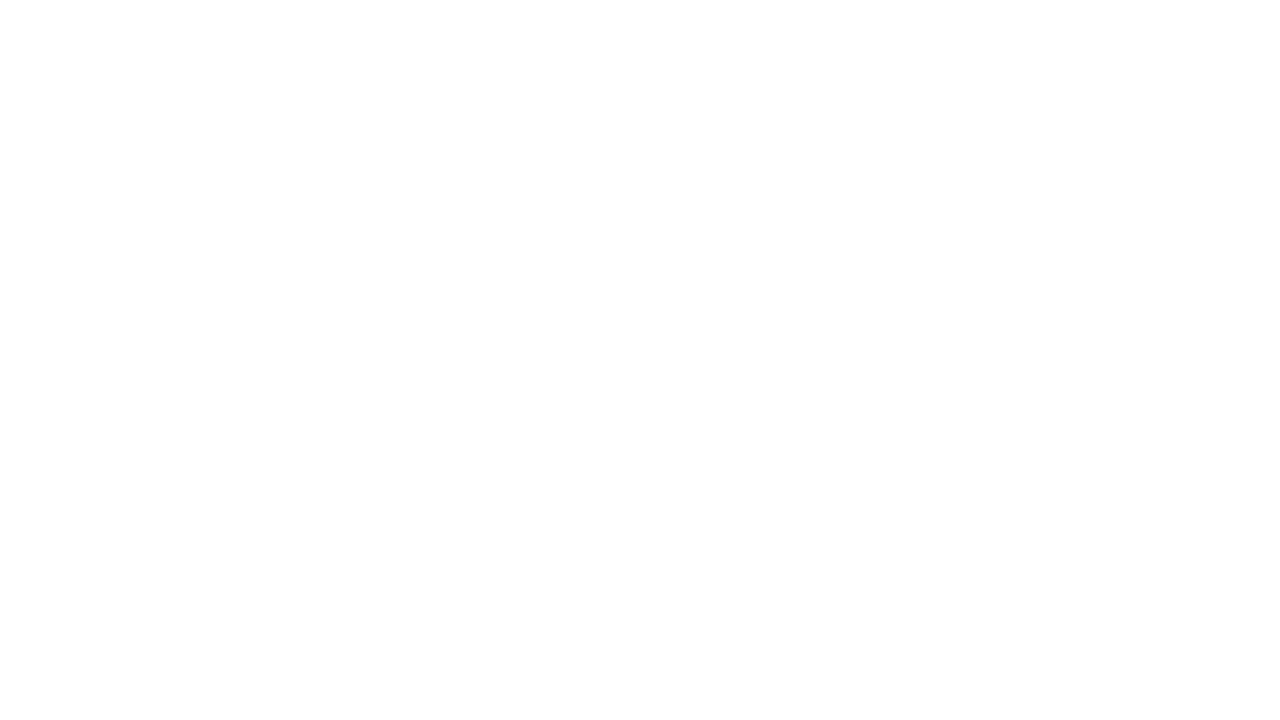